Tests a user registration form by filling in personal information fields (first name, last name, address, phone, username, password, confirm password) and submitting the registration.

Starting URL: https://claruswaysda.github.io/form.html

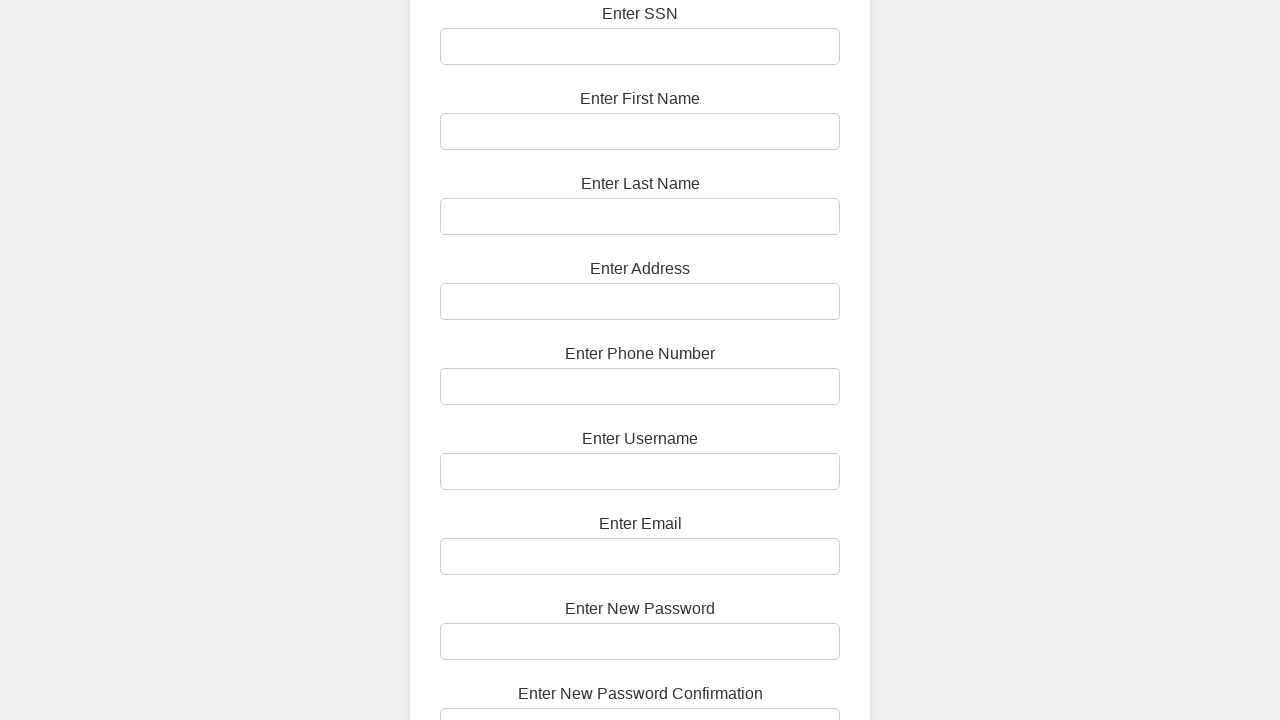

Filled first name field with 'Marcus' on #first-name
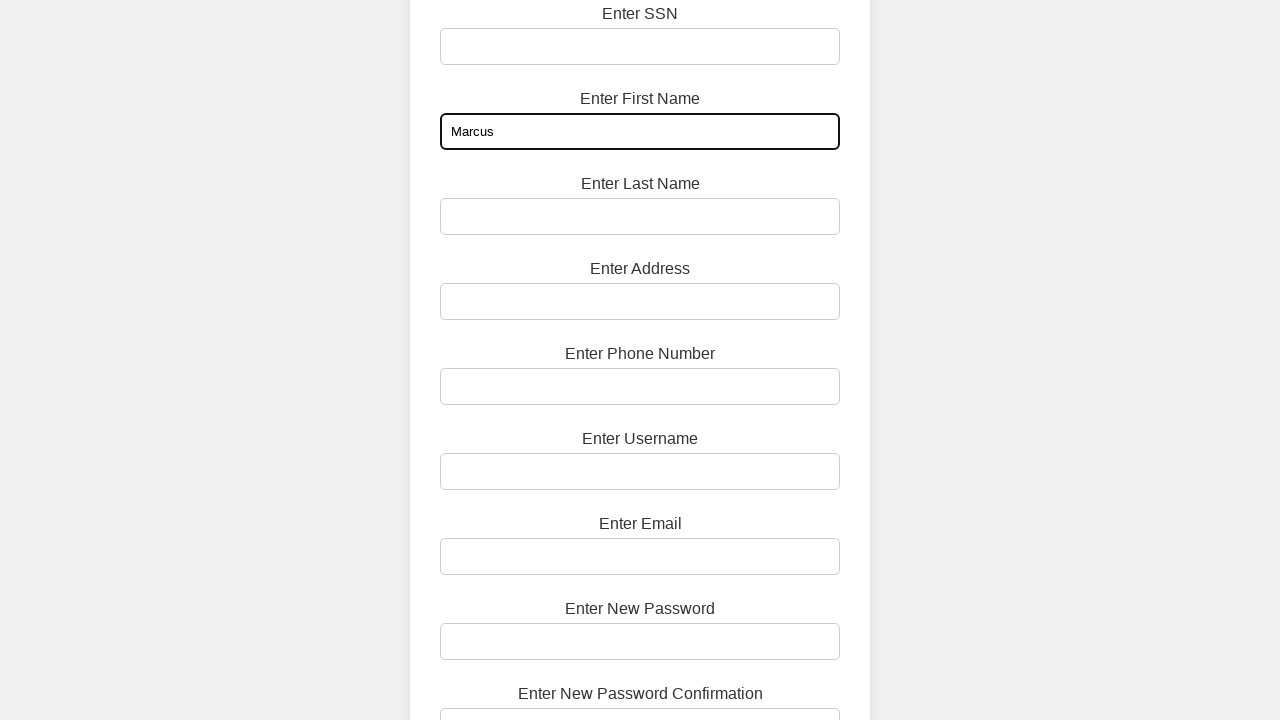

Filled last name field with 'Thompson' on #last-name
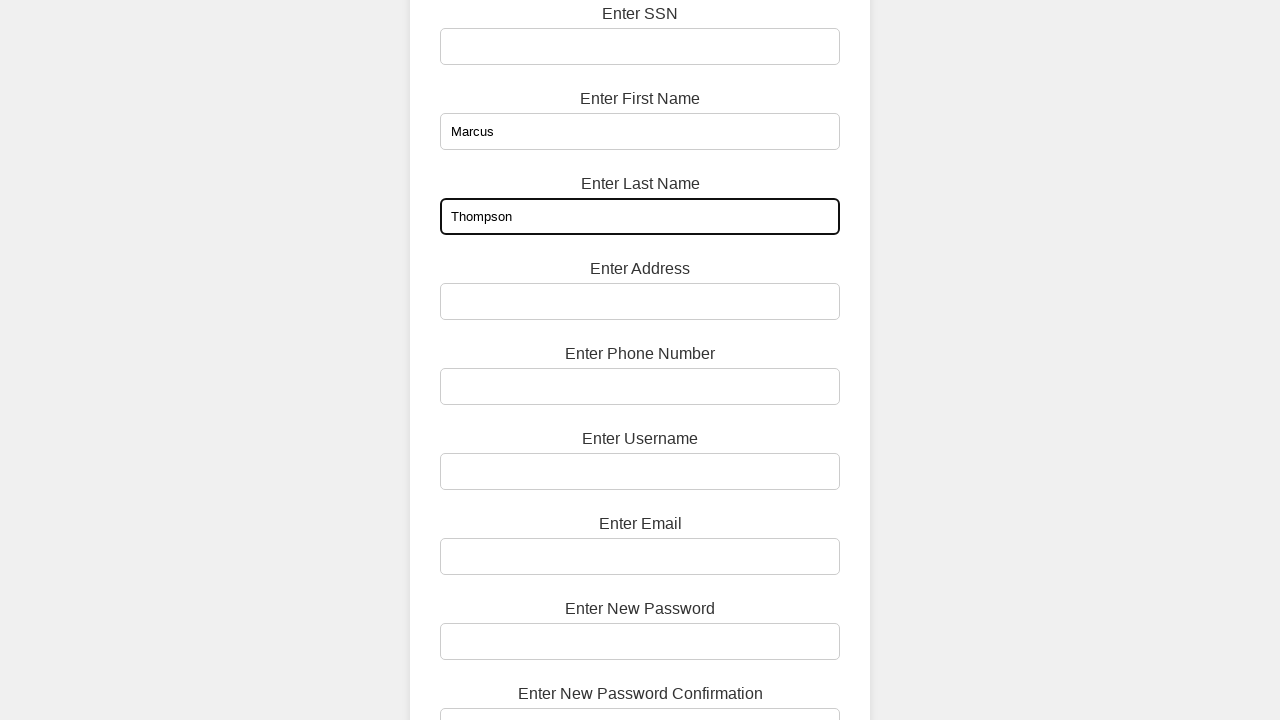

Filled address field with '742 Evergreen Terrace, Springfield, IL 62701' on #address
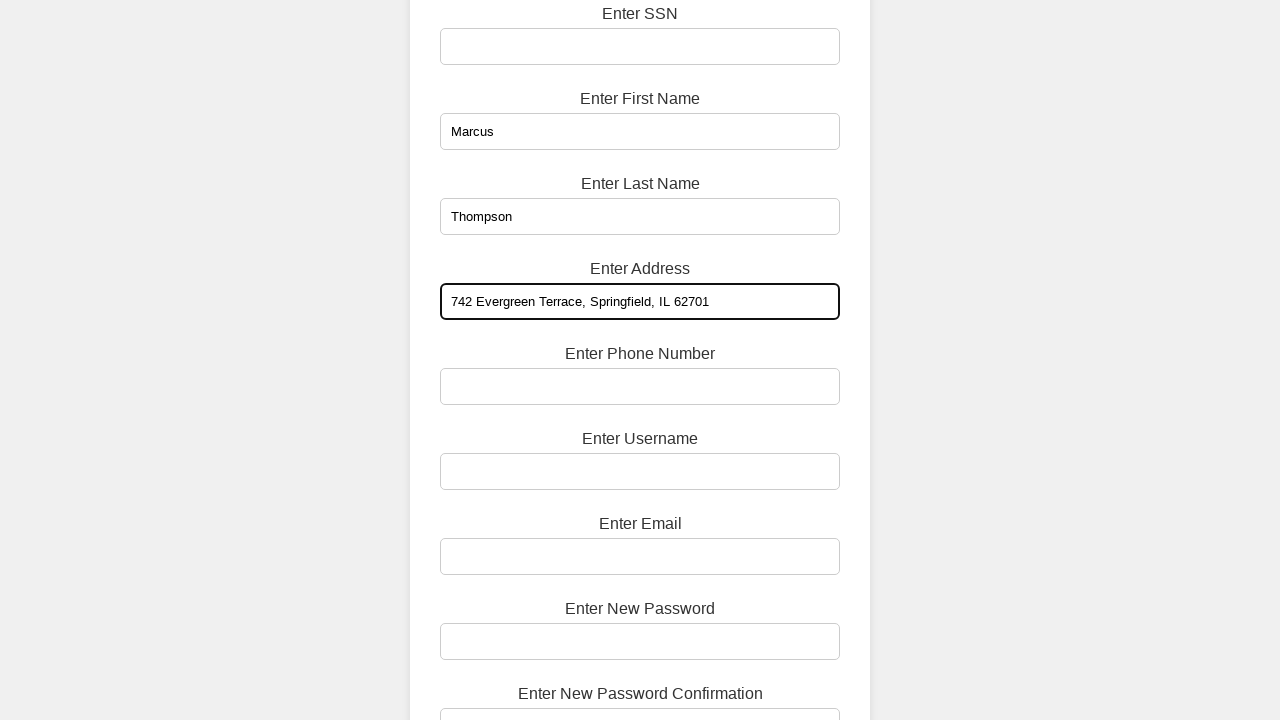

Filled phone field with '555-867-5309' on #phone
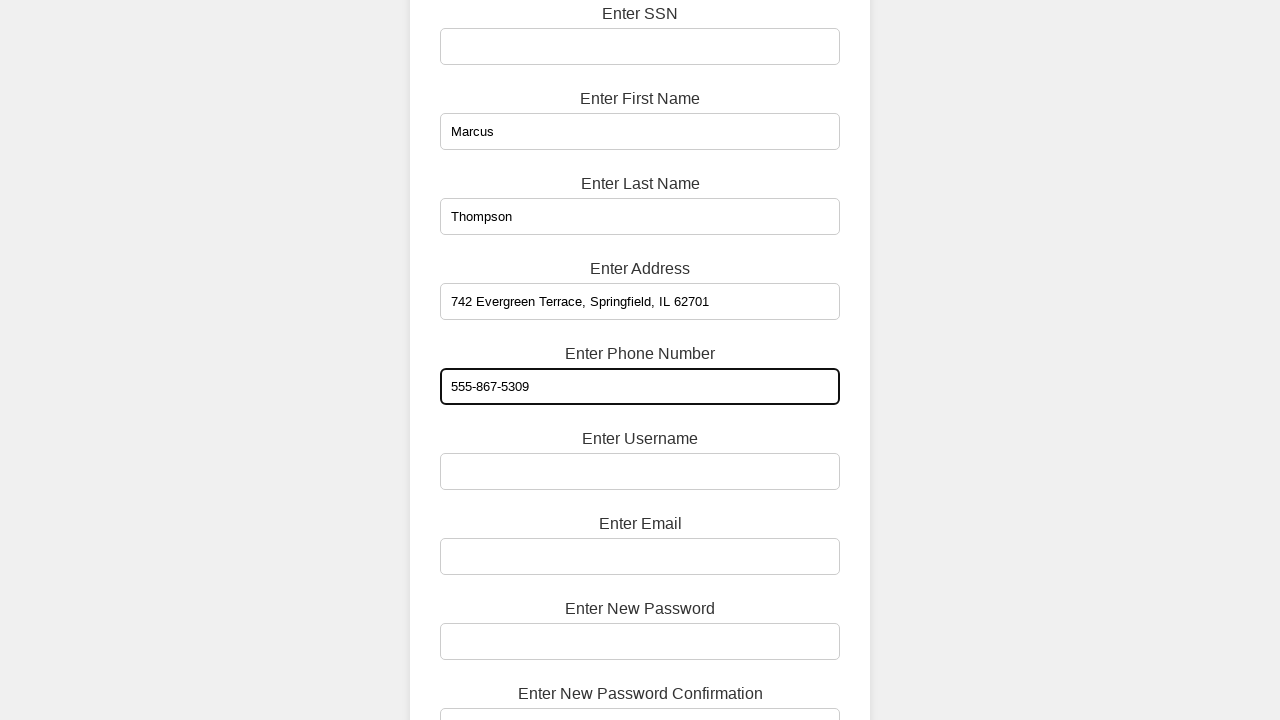

Filled username field with 'mthompson2024' on #username
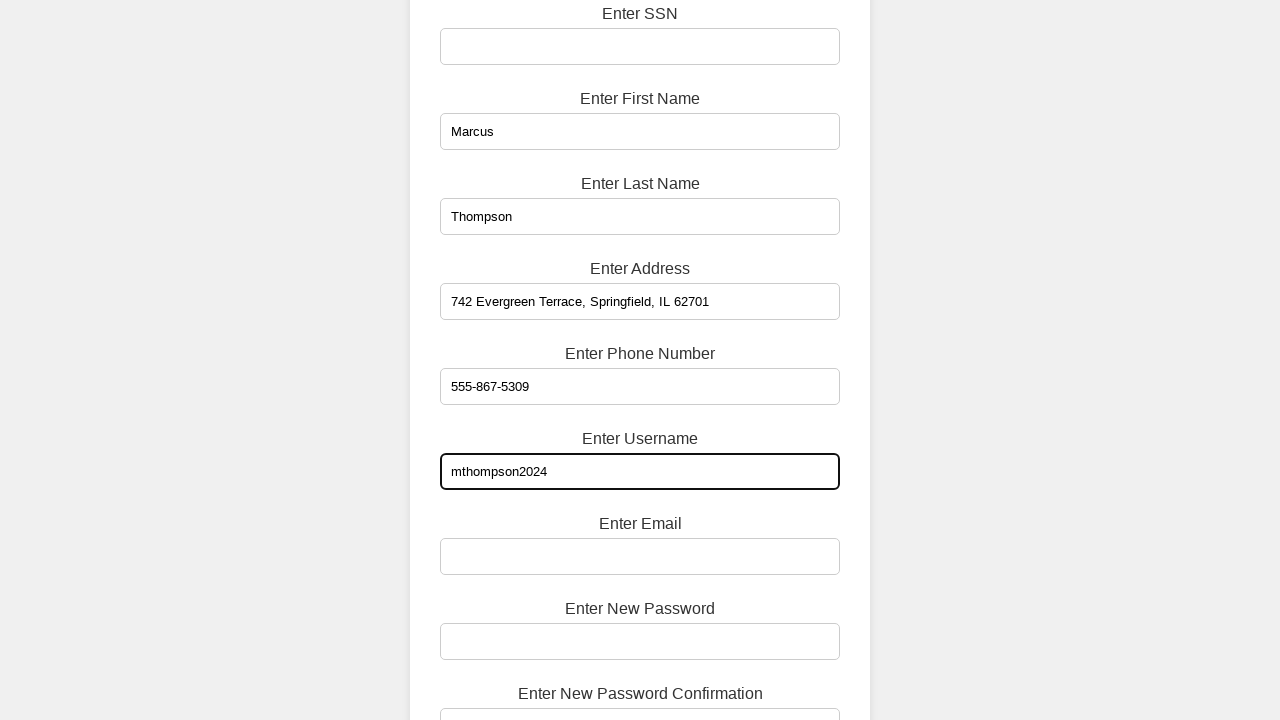

Filled password field with 'SecurePass#847' on #password
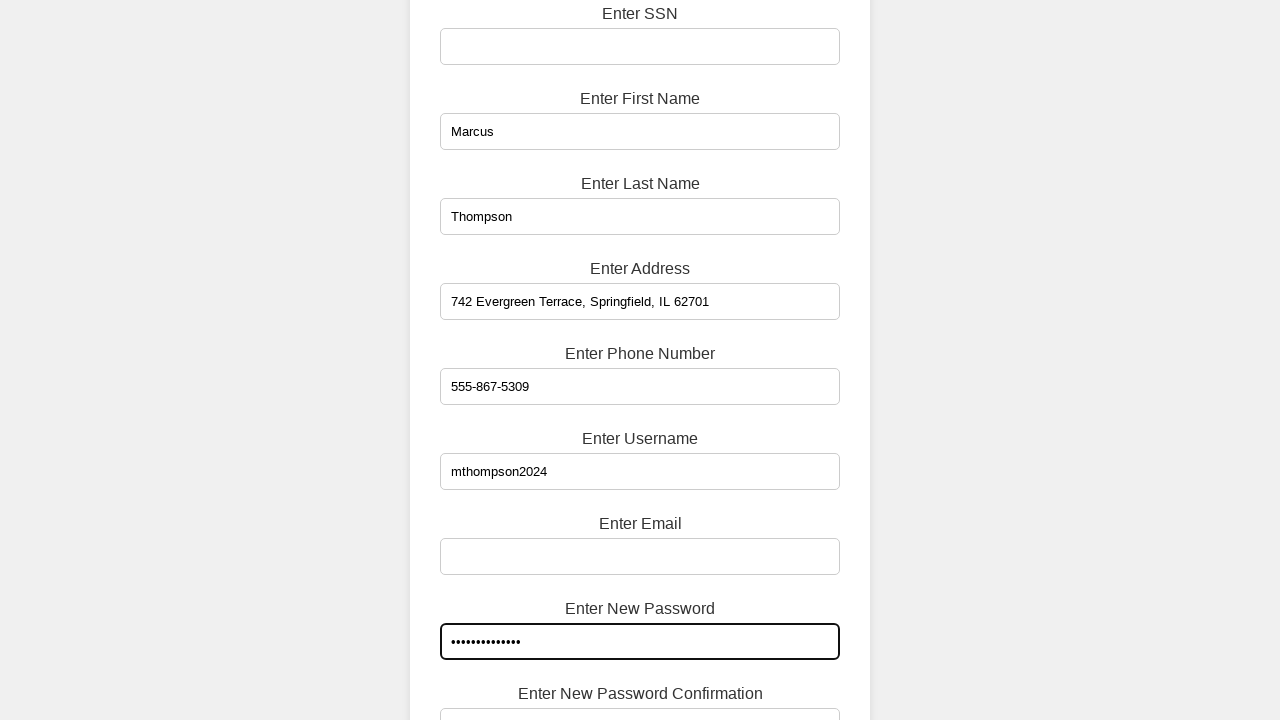

Filled confirm password field with 'SecurePass#847' on #confirm-password
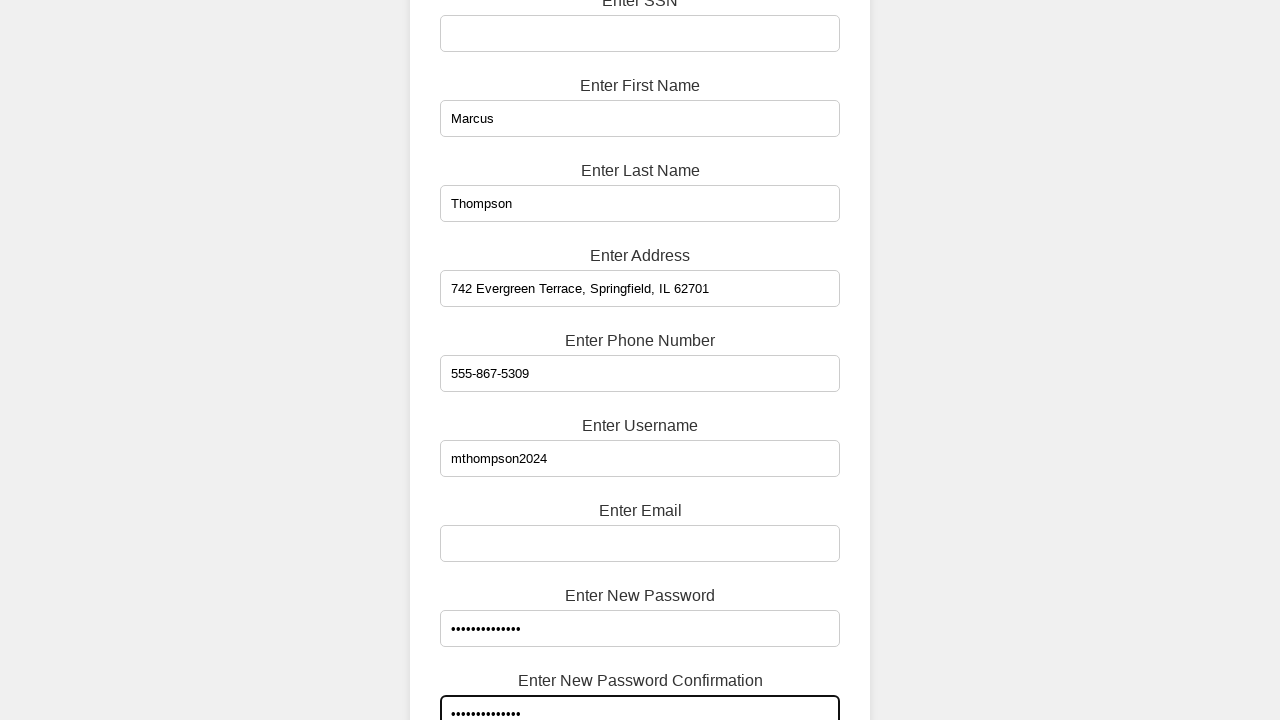

Clicked register button to submit the form at (640, 672) on .button
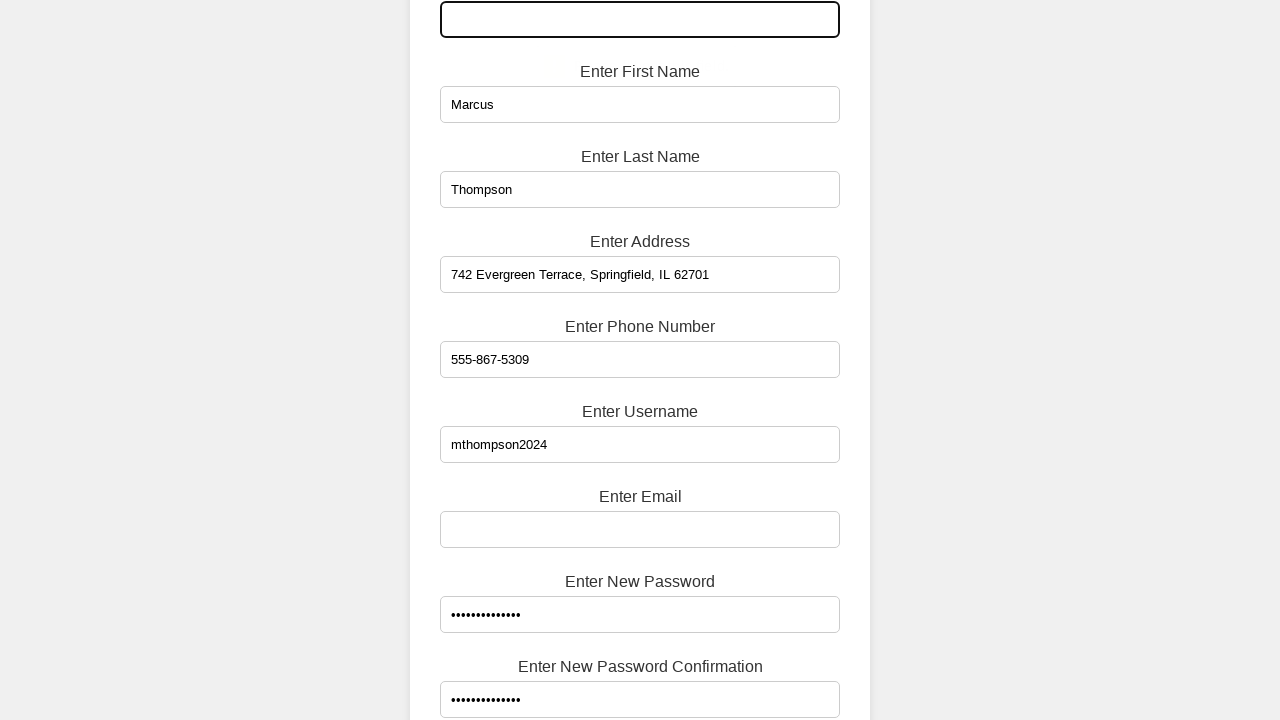

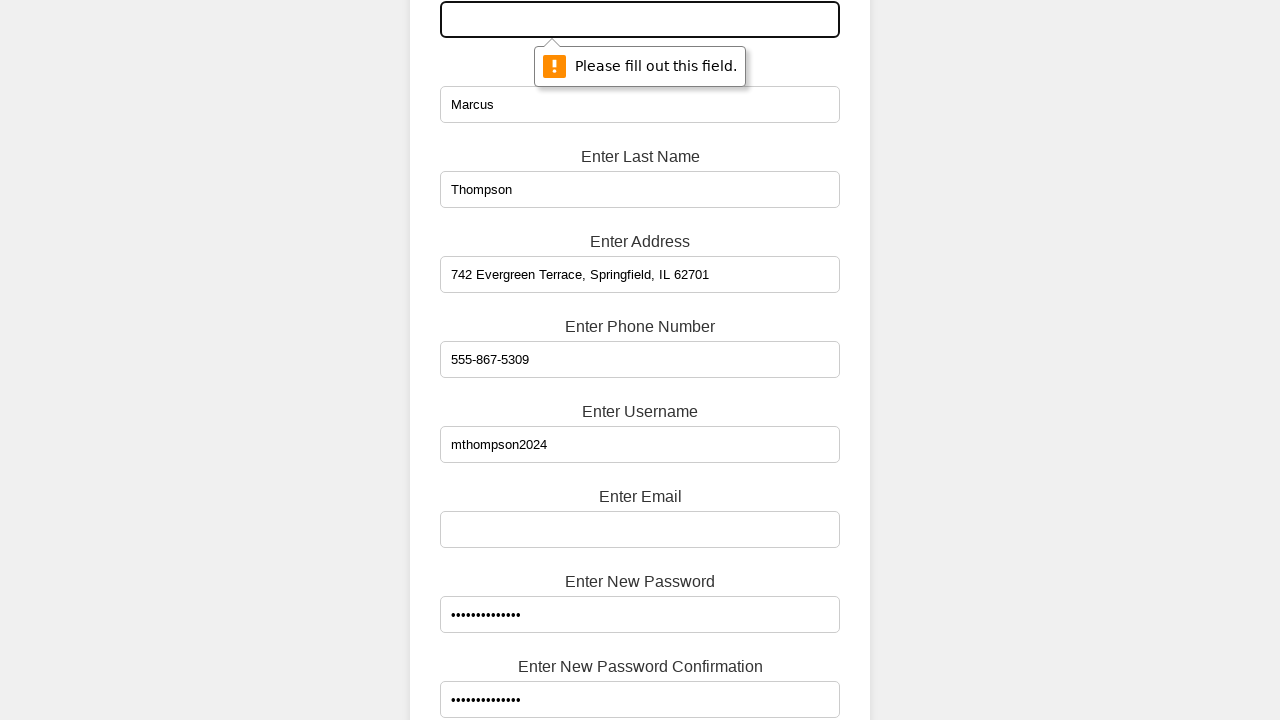